Tests auto-suggestive dropdown functionality by typing partial text and selecting a specific option from the suggestions

Starting URL: https://rahulshettyacademy.com/dropdownsPractise/

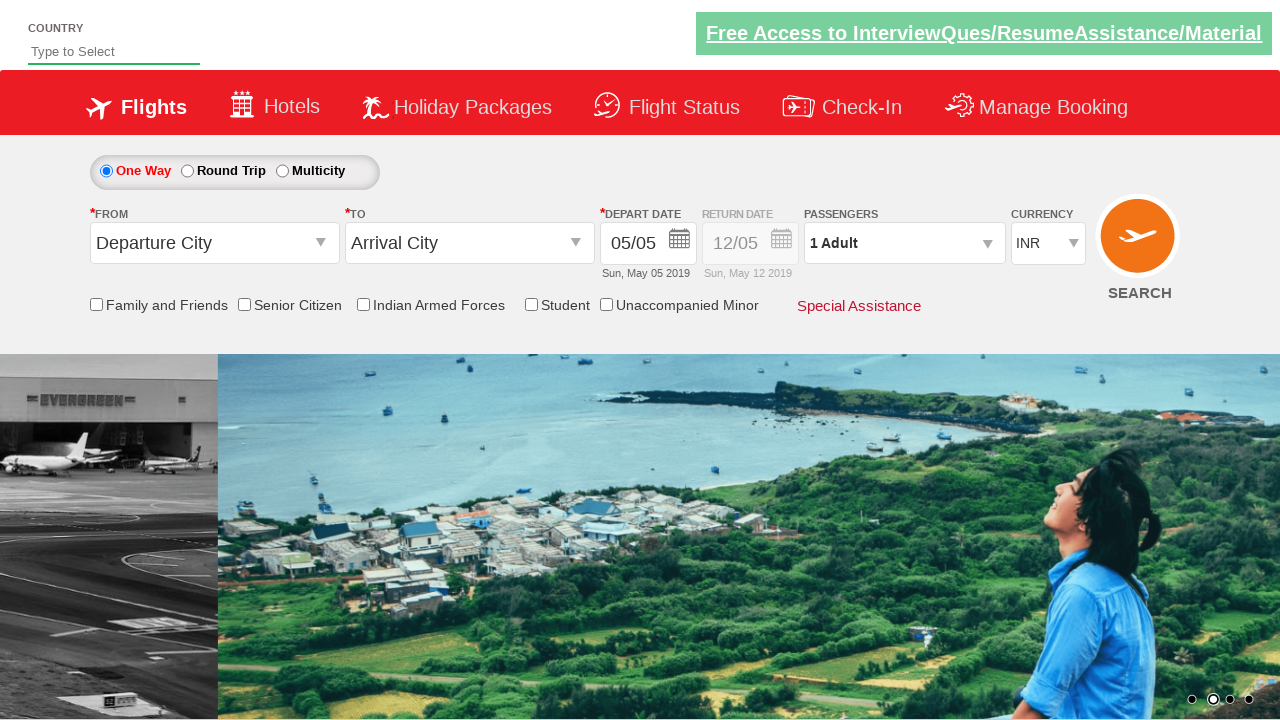

Typed 'in' into the auto-suggest field on #autosuggest
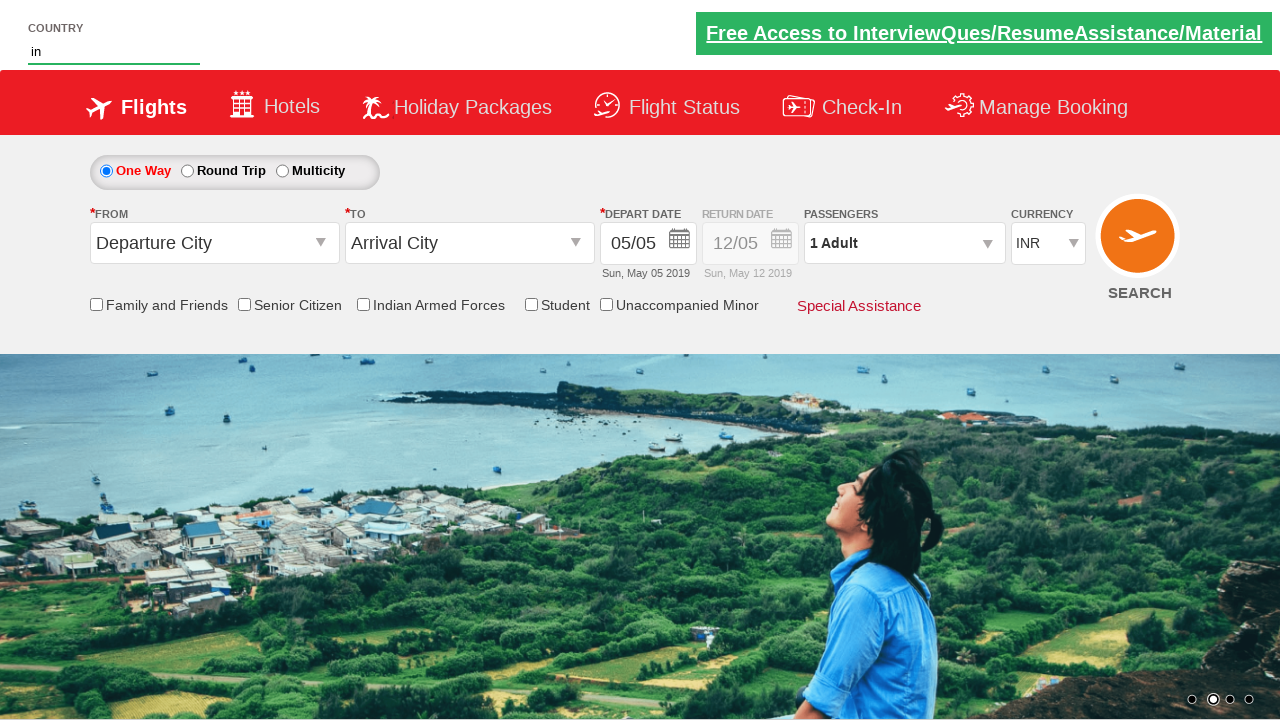

Waited for dropdown suggestions to appear
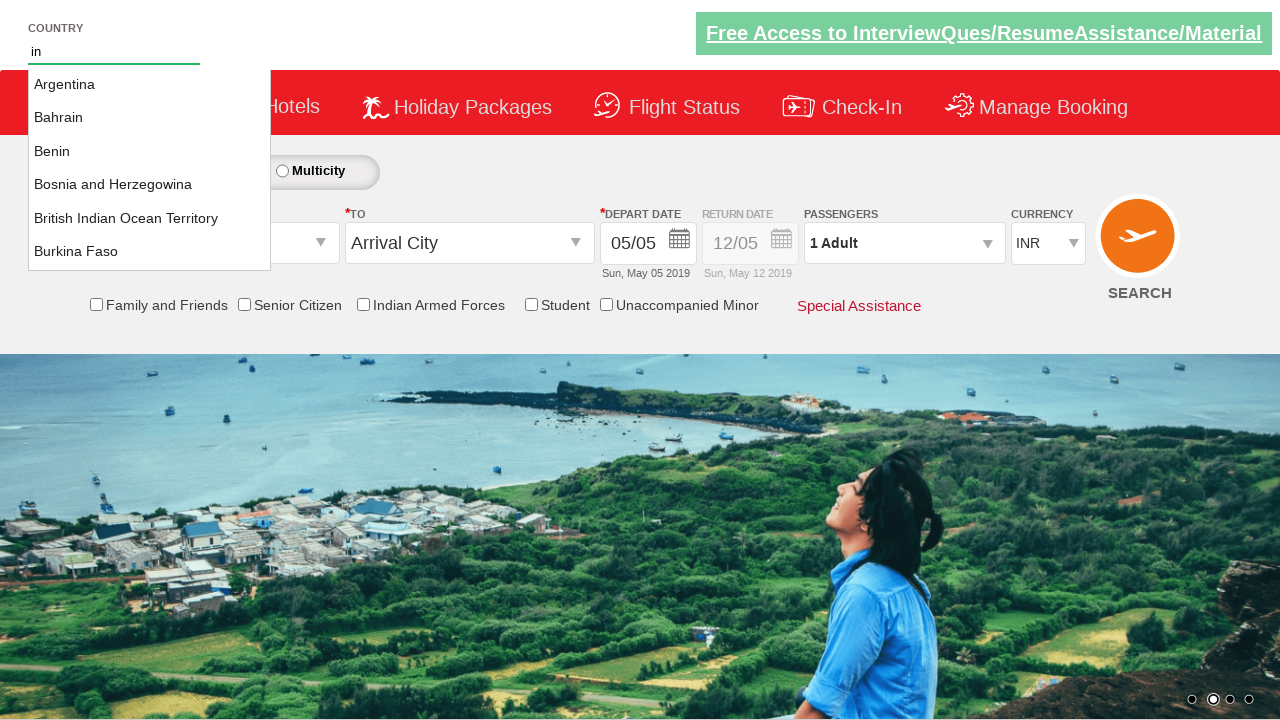

Retrieved all suggestion items from dropdown
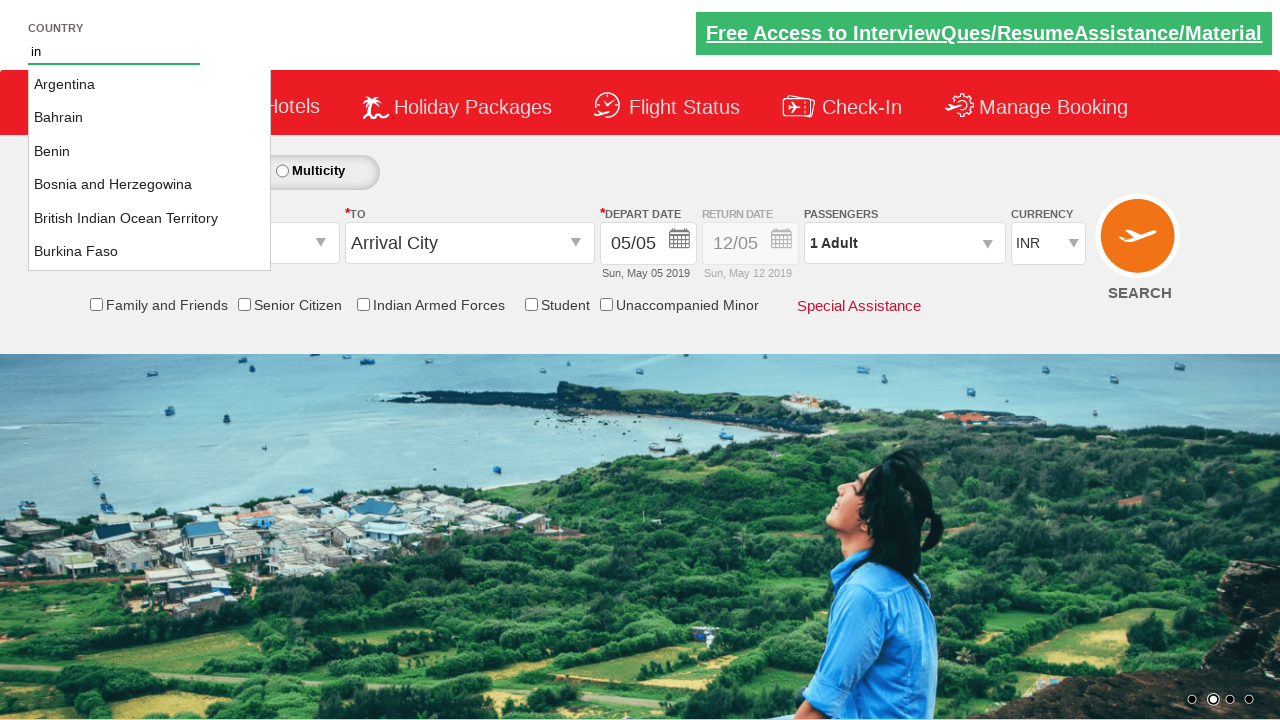

Selected 'India' from the dropdown suggestions at (150, 168) on xpath=//ul[@id='ui-id-1']/li >> nth=15
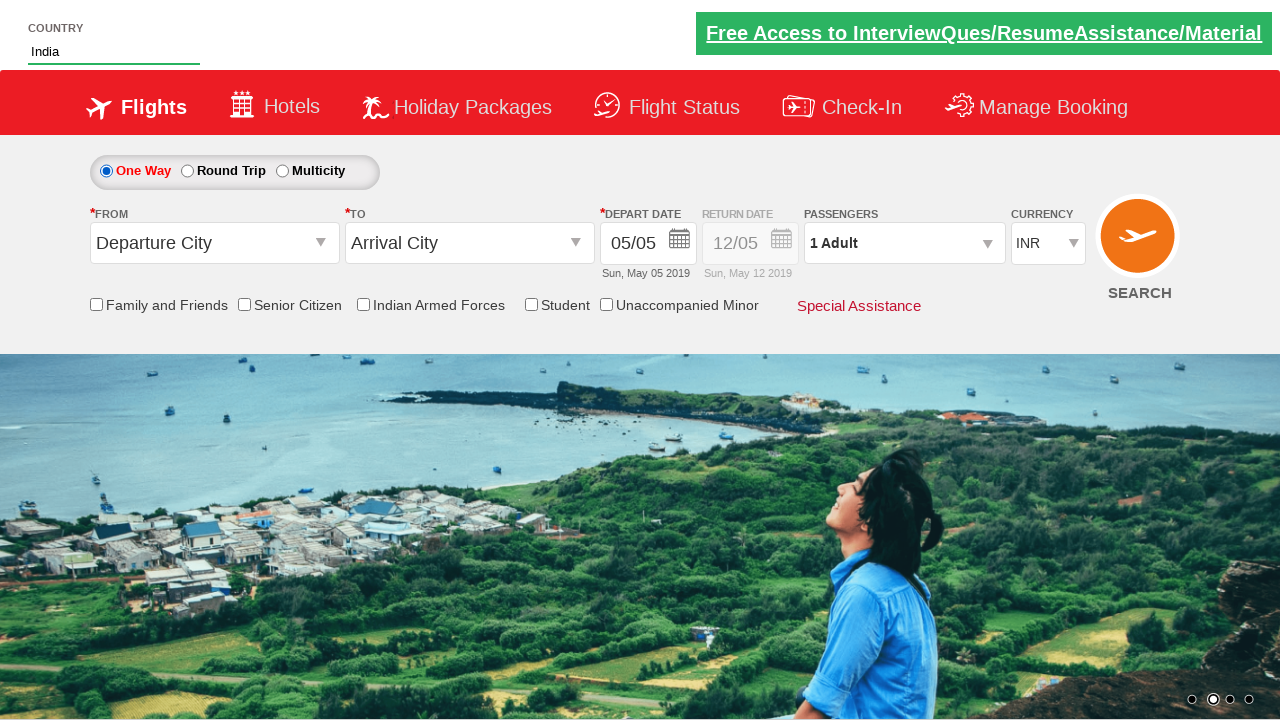

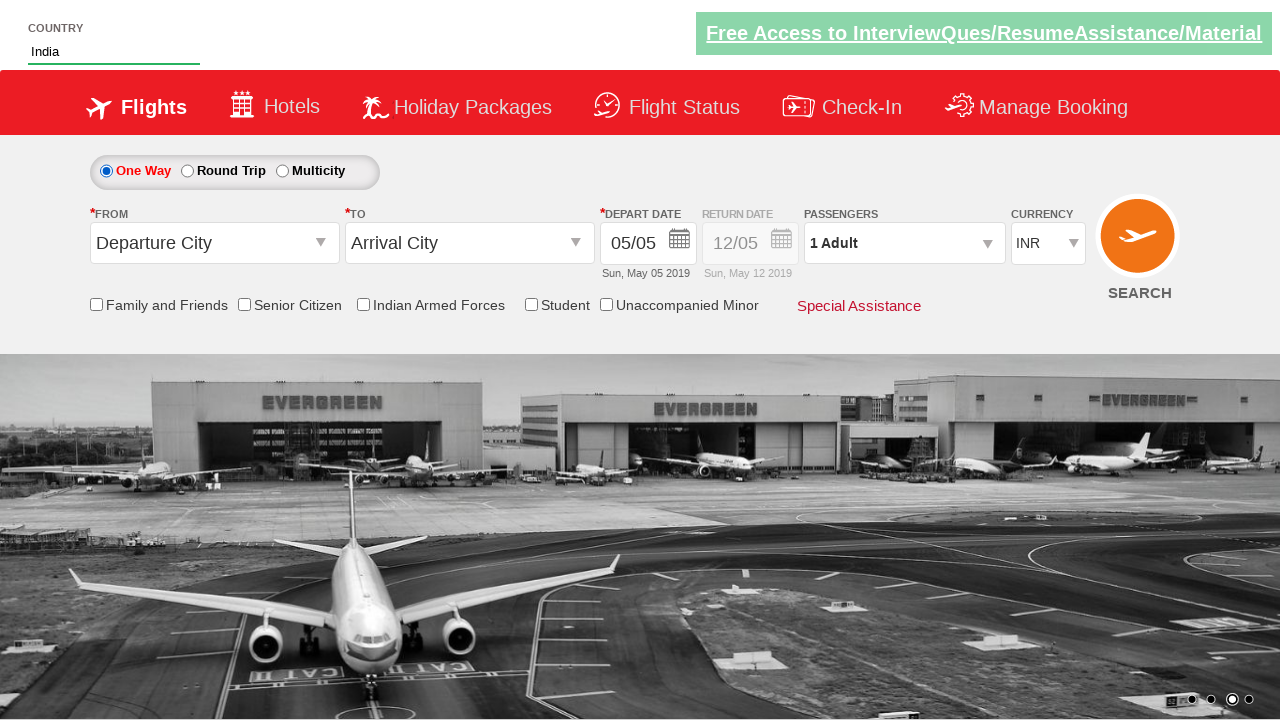